Tests dropdown functionality by selecting options using different methods (index, value, visible text) and verifying the selections on a demo dropdown page.

Starting URL: https://the-internet.herokuapp.com/dropdown

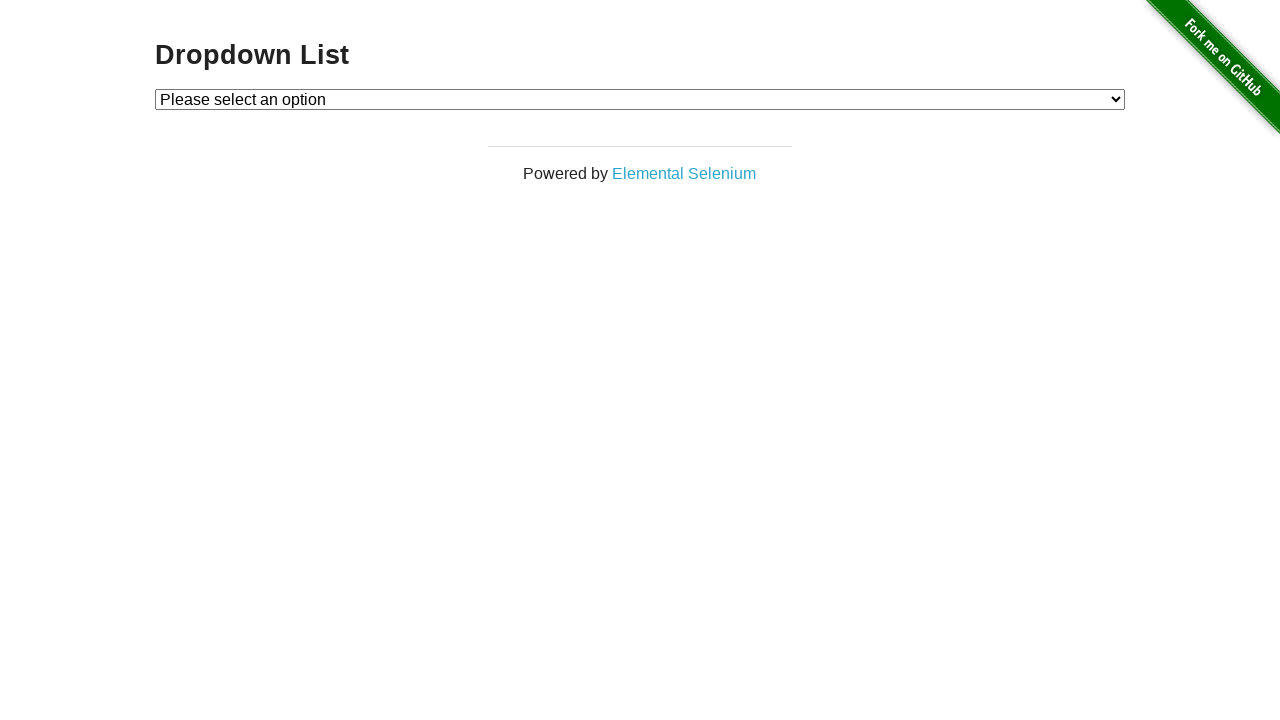

Located dropdown element with ID 'dropdown'
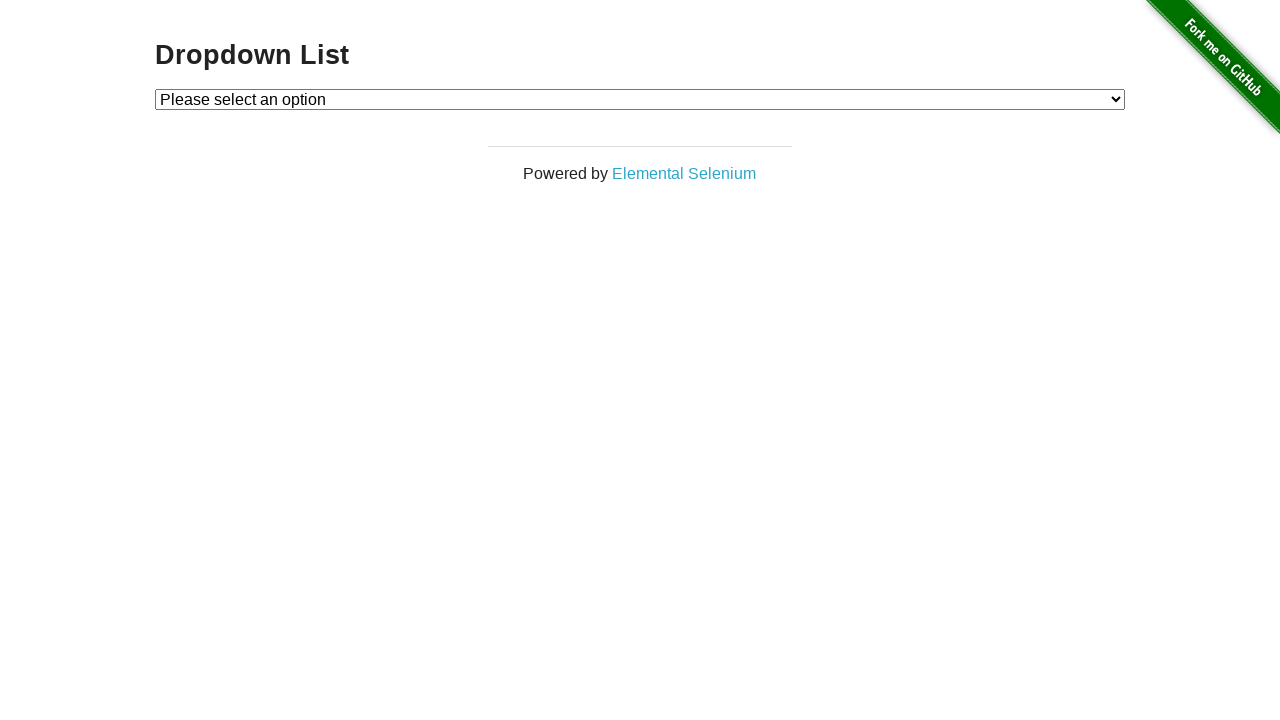

Selected Option 1 by index (index 1) on #dropdown
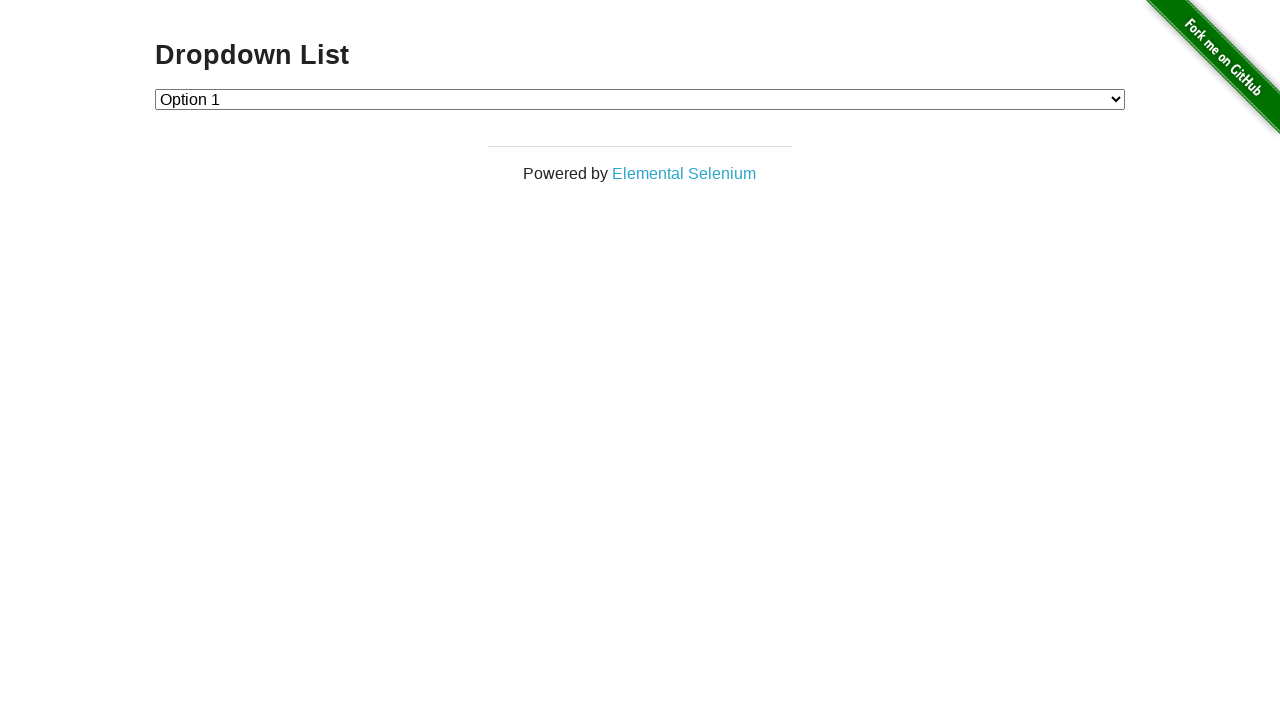

Selected Option 2 by value '2' on #dropdown
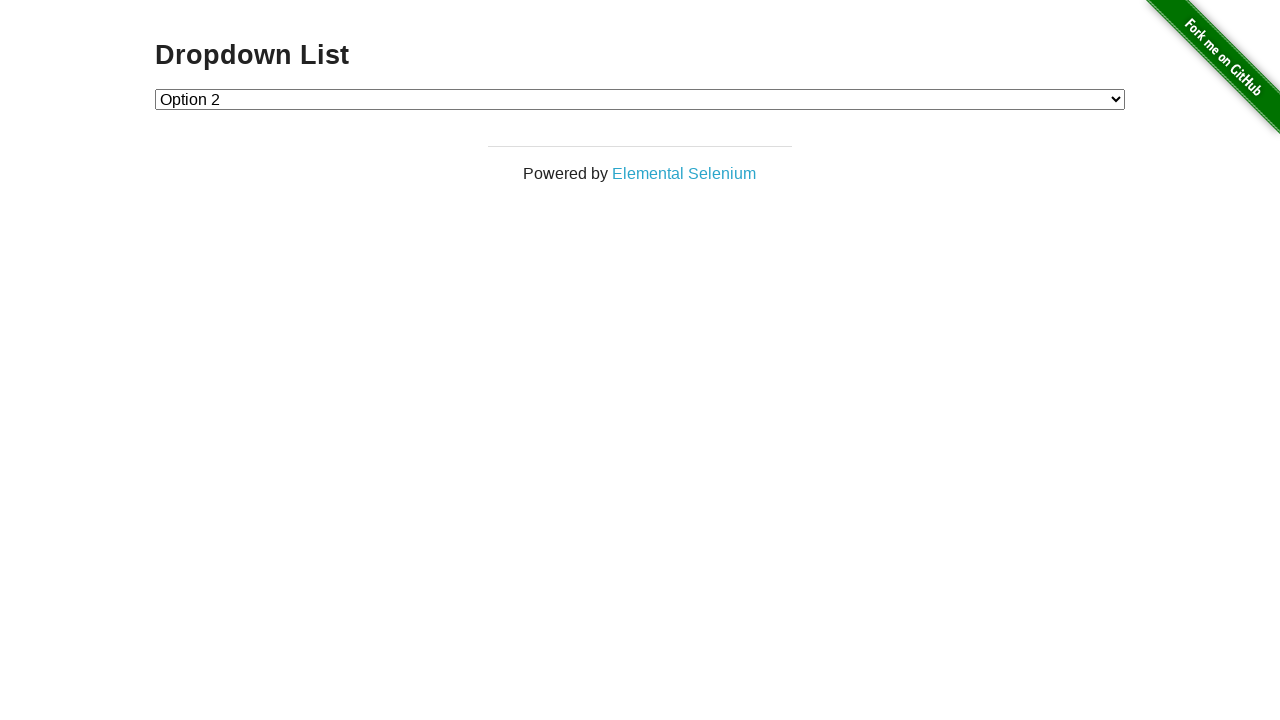

Selected Option 1 by visible text label on #dropdown
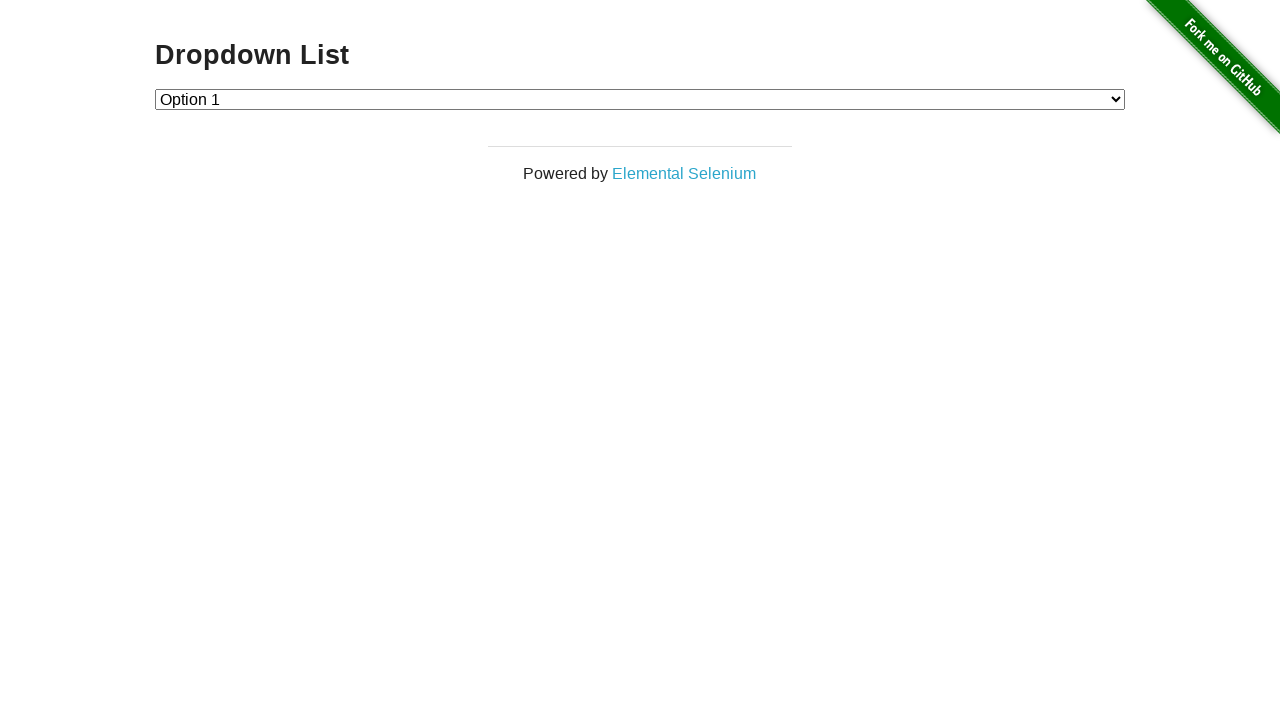

Waited 500ms for dropdown selection to complete
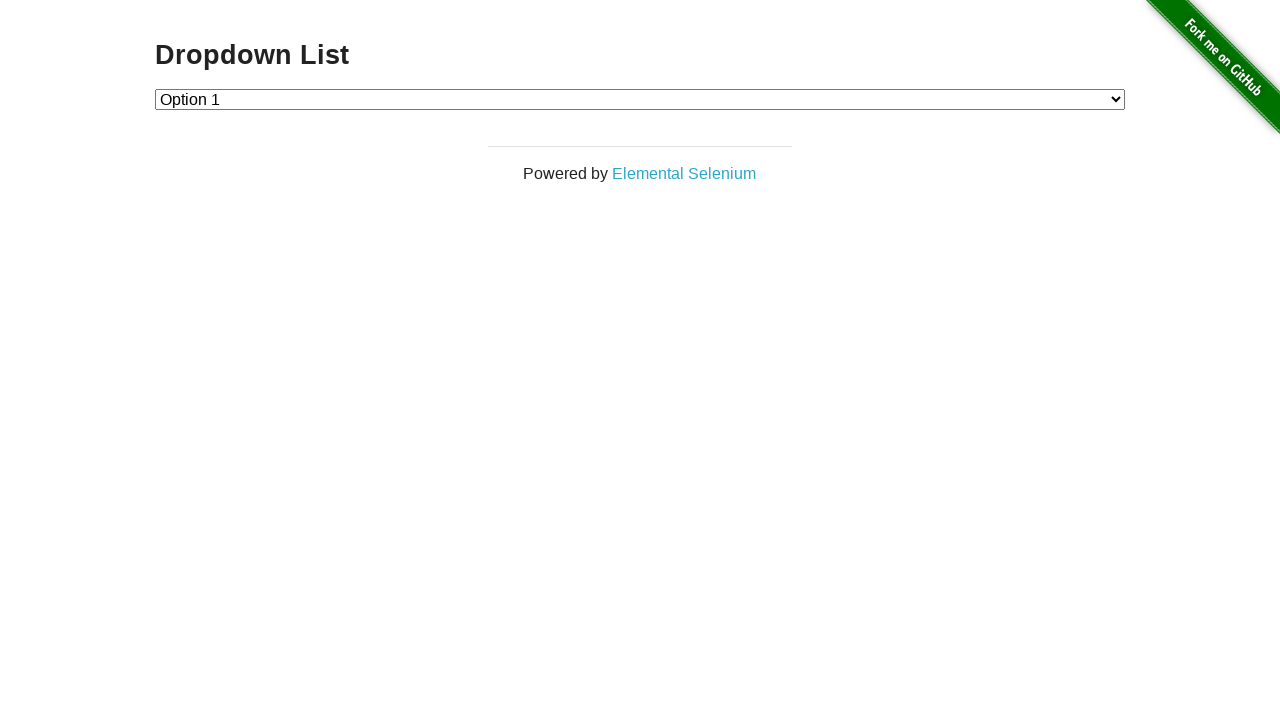

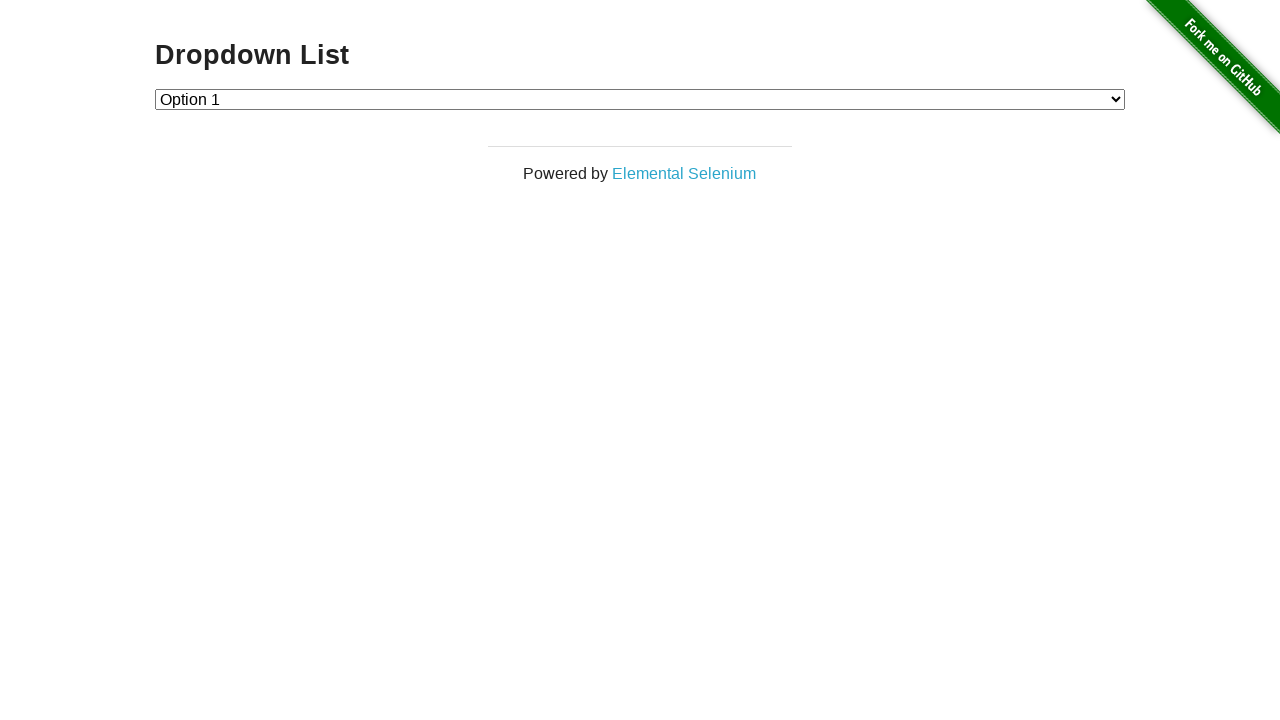